Tests that the Clear completed button displays correct text when items are completed

Starting URL: https://demo.playwright.dev/todomvc

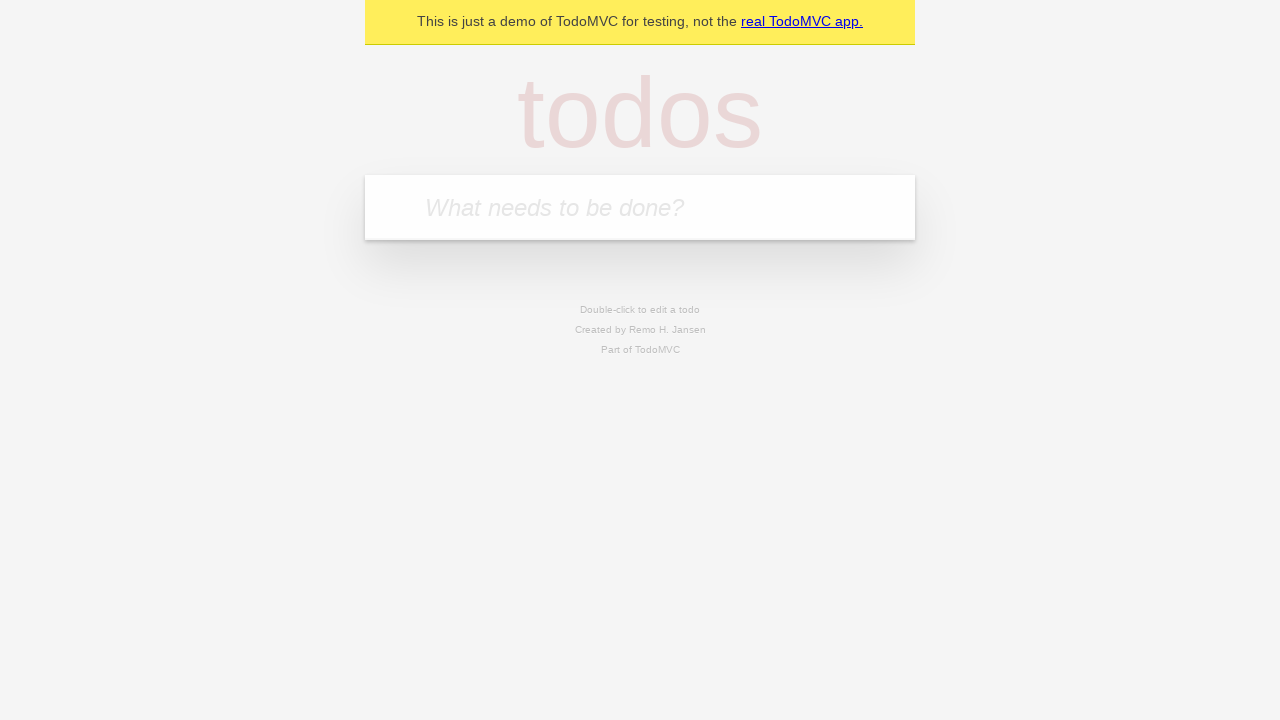

Located the 'What needs to be done?' input field
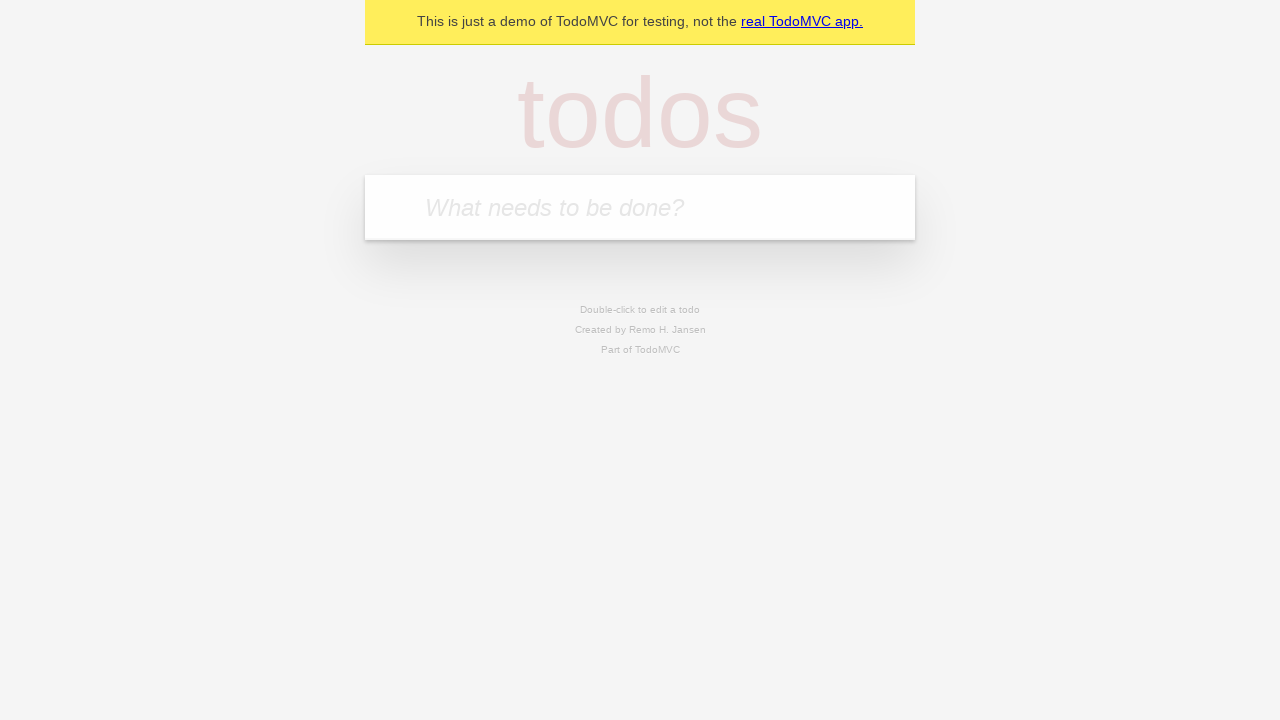

Filled first todo with 'buy some cheese' on internal:attr=[placeholder="What needs to be done?"i]
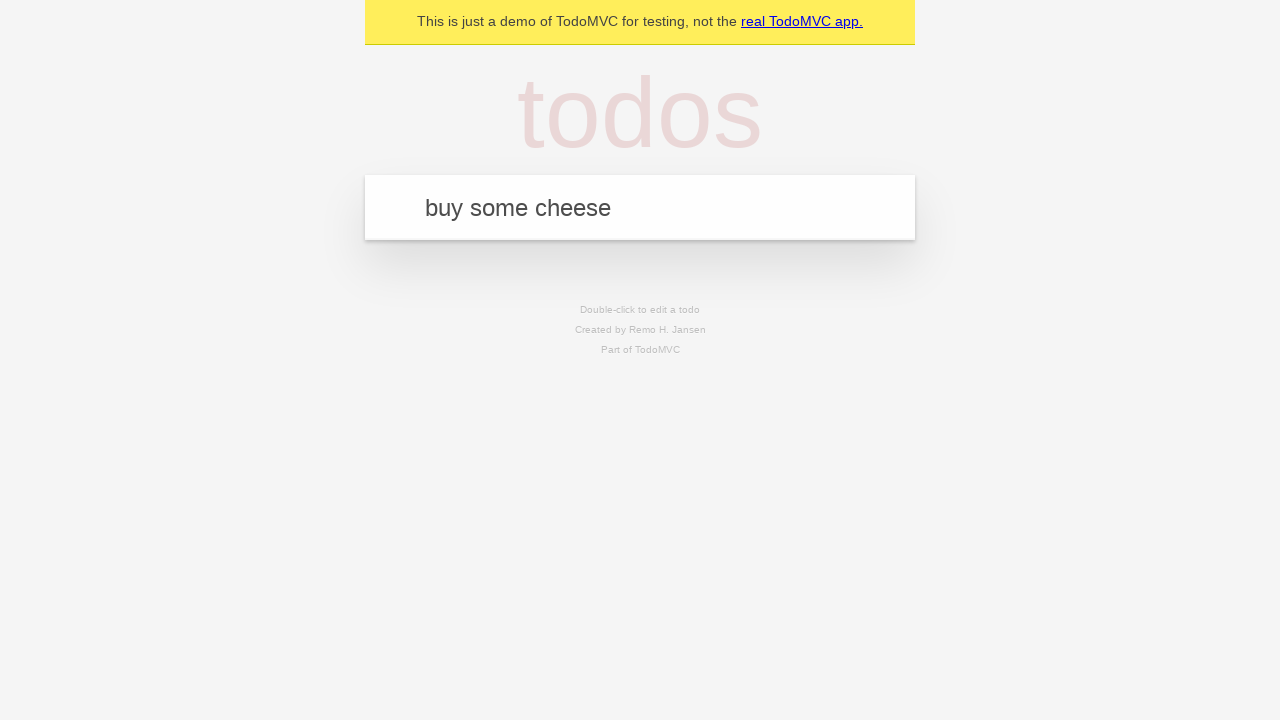

Pressed Enter to create first todo on internal:attr=[placeholder="What needs to be done?"i]
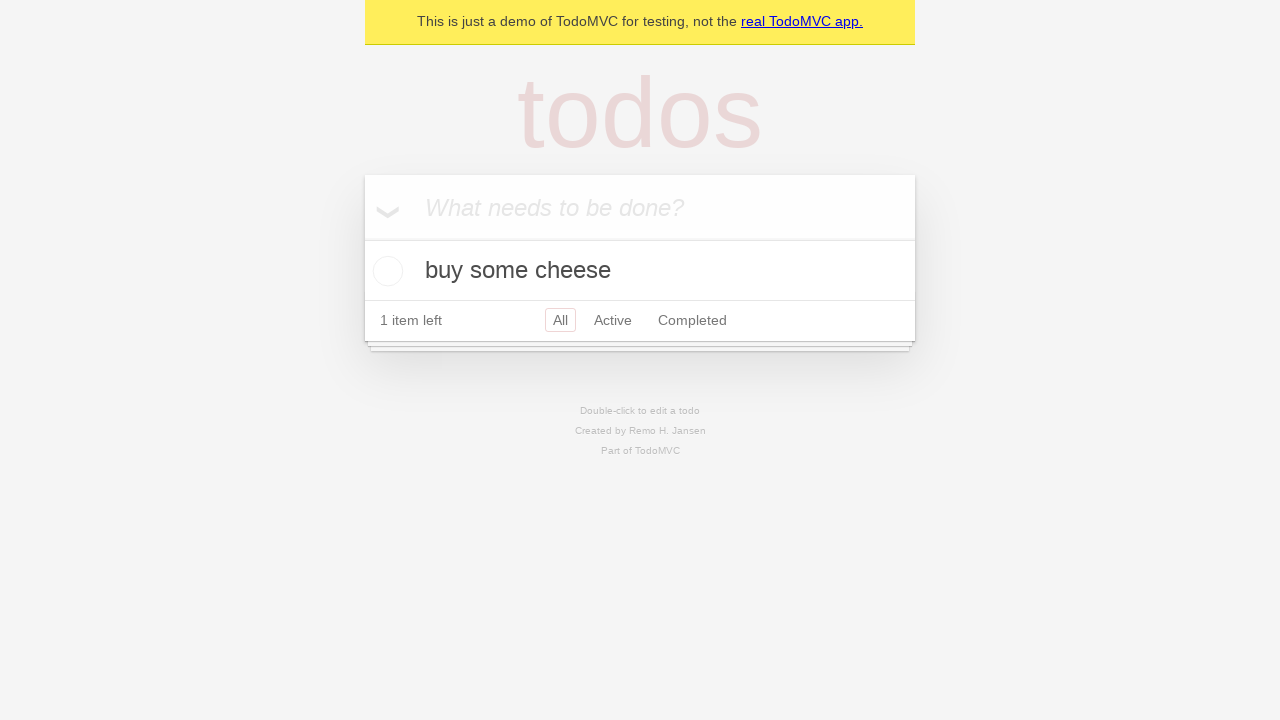

Filled second todo with 'feed the cat' on internal:attr=[placeholder="What needs to be done?"i]
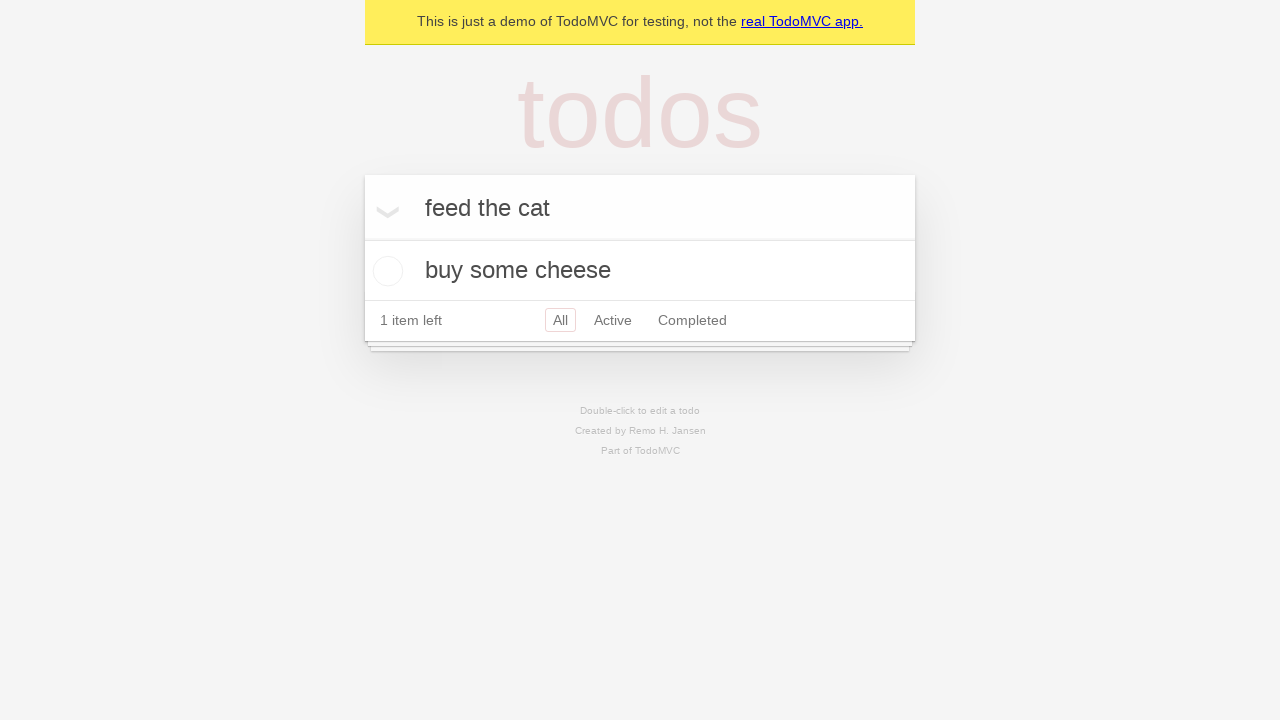

Pressed Enter to create second todo on internal:attr=[placeholder="What needs to be done?"i]
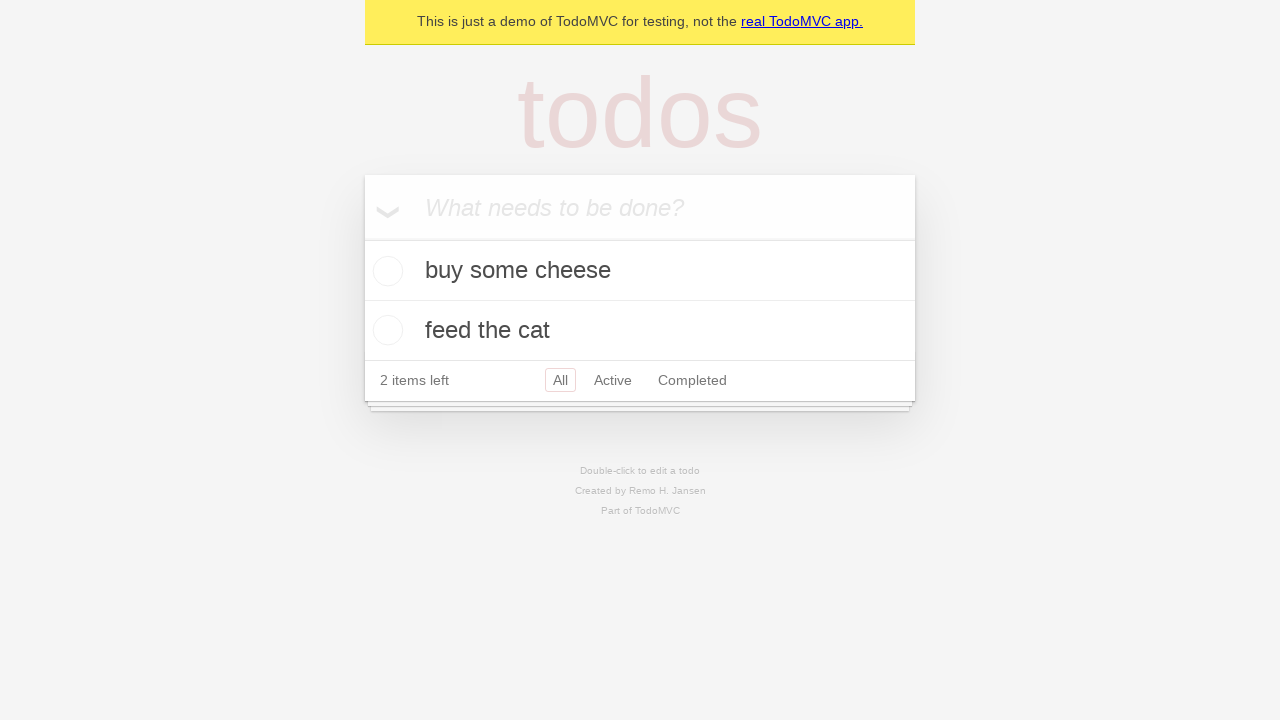

Filled third todo with 'book a doctors appointment' on internal:attr=[placeholder="What needs to be done?"i]
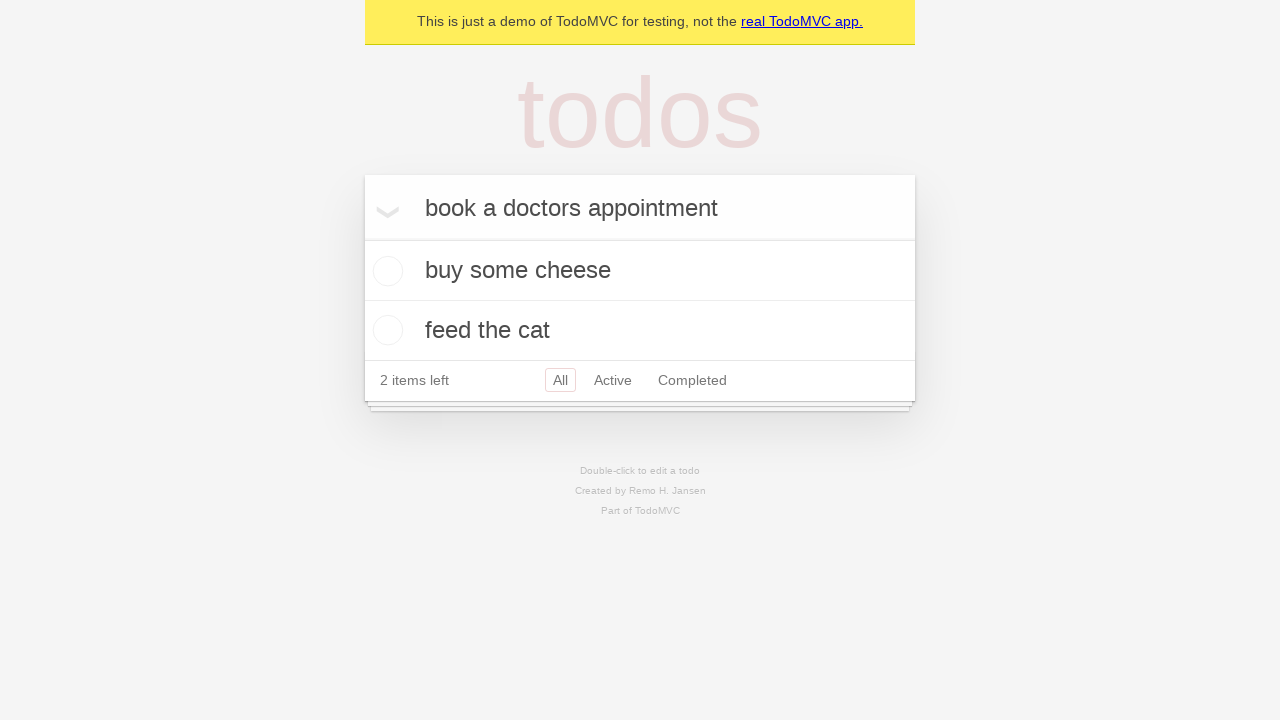

Pressed Enter to create third todo on internal:attr=[placeholder="What needs to be done?"i]
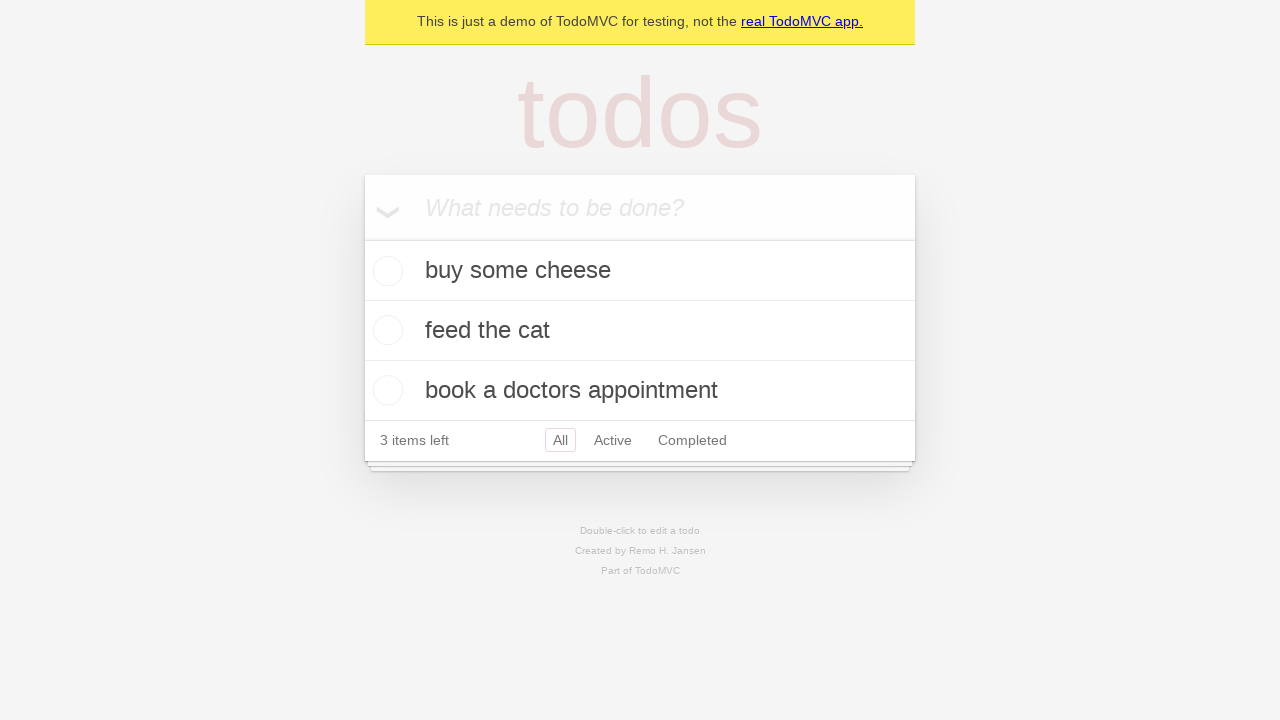

Verified that all 3 todos were created
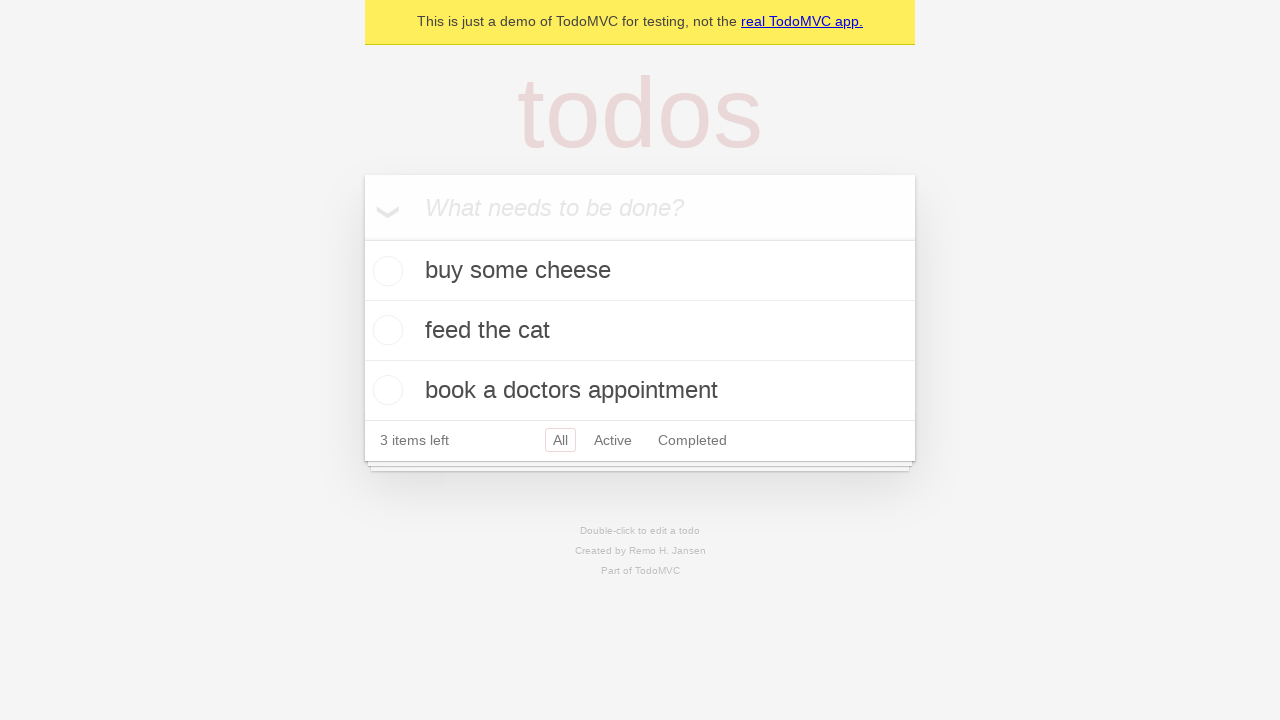

Checked the first todo as completed at (385, 271) on .todo-list li .toggle >> nth=0
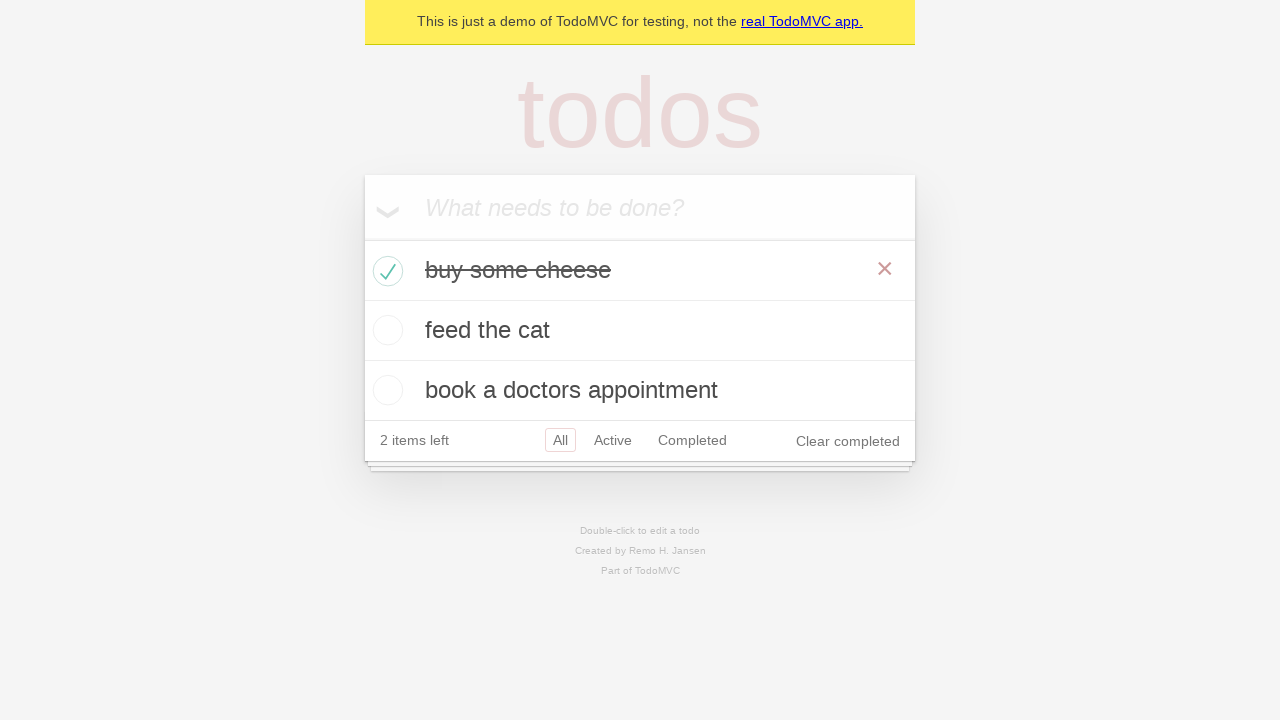

Waited for 'Clear completed' button to appear
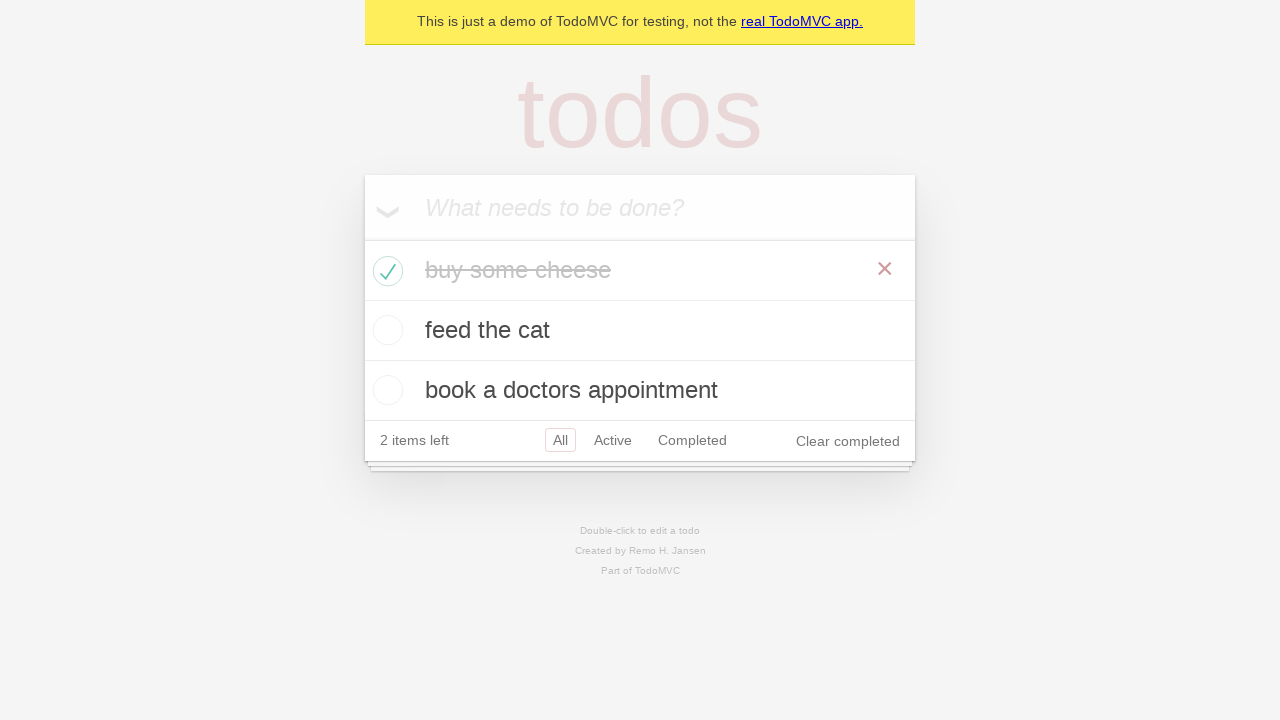

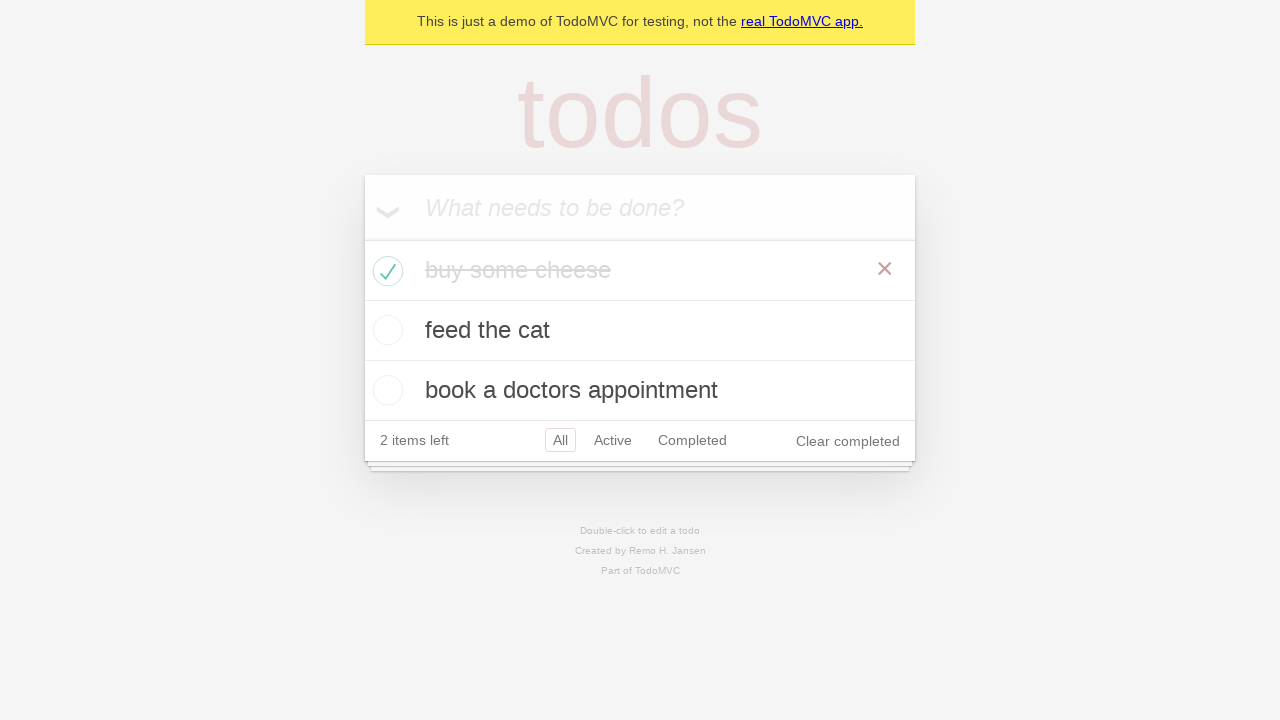